Tests dynamic dropdown selection for origin and destination airports, and verifies round trip option enables return date field

Starting URL: https://rahulshettyacademy.com/dropdownsPractise/

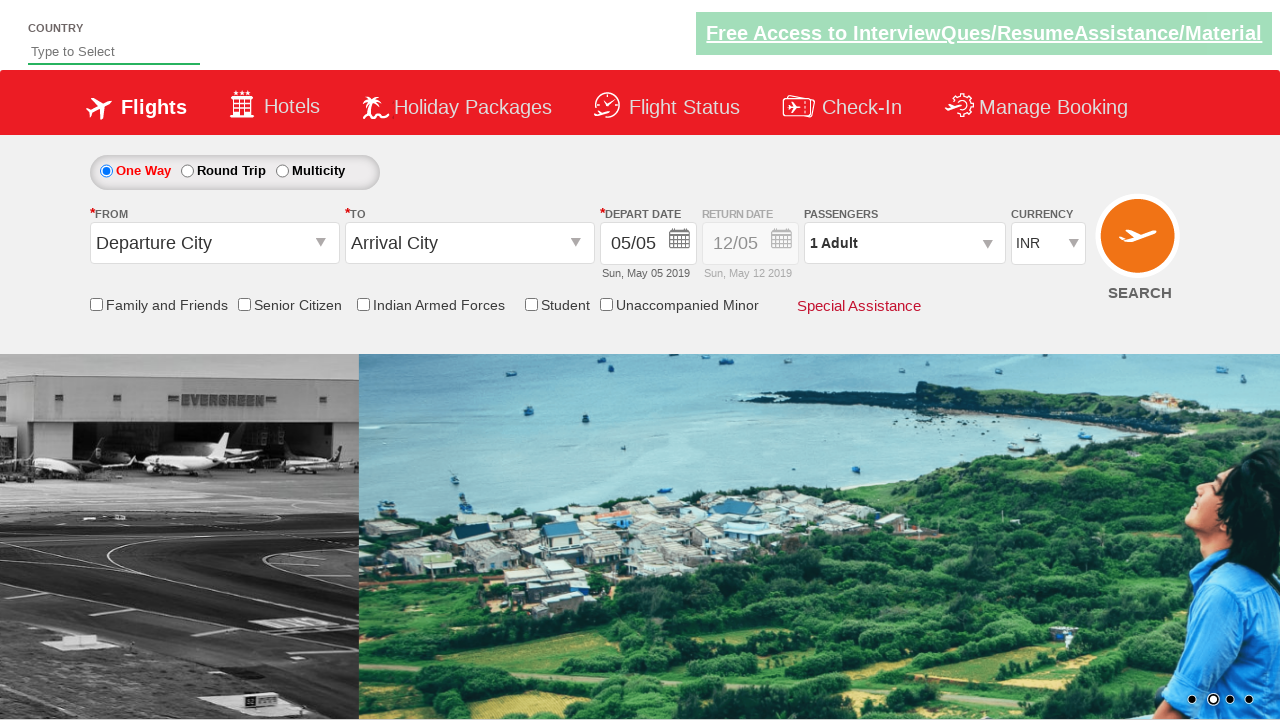

Clicked on origin station dropdown at (214, 243) on #ctl00_mainContent_ddl_originStation1_CTXT
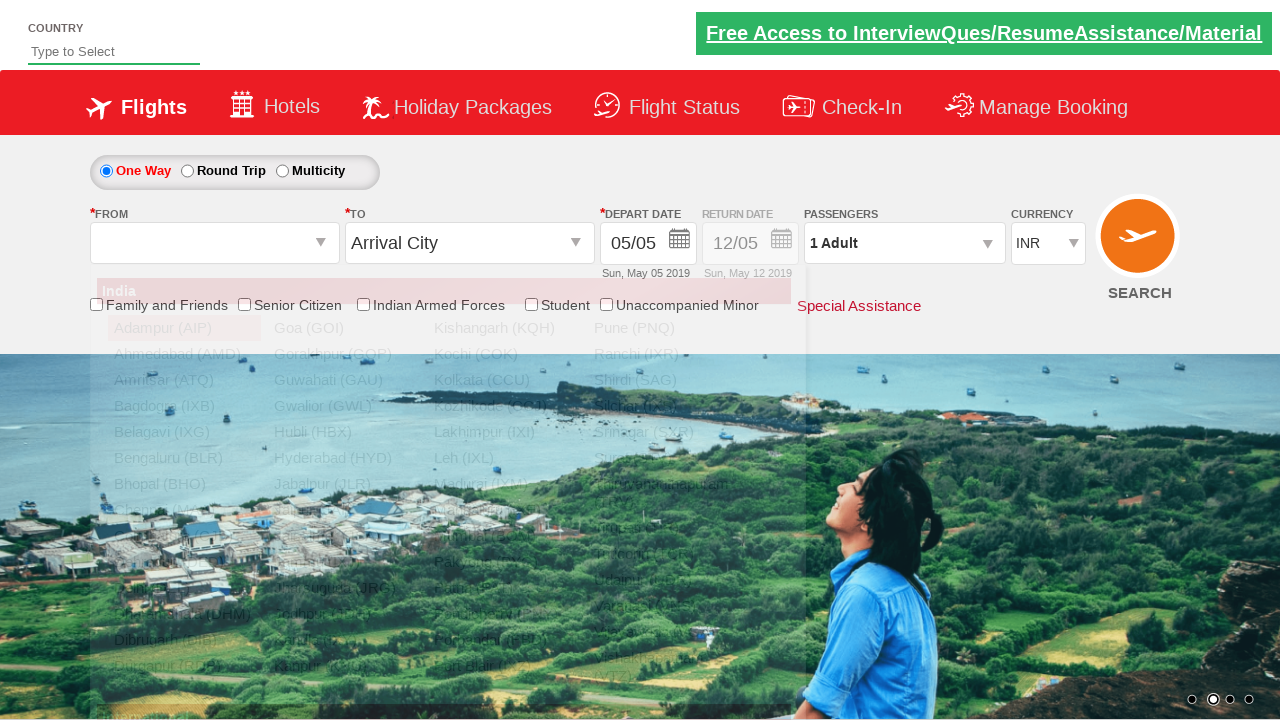

Selected AMD as origin airport at (184, 354) on xpath=//a[@value='AMD']
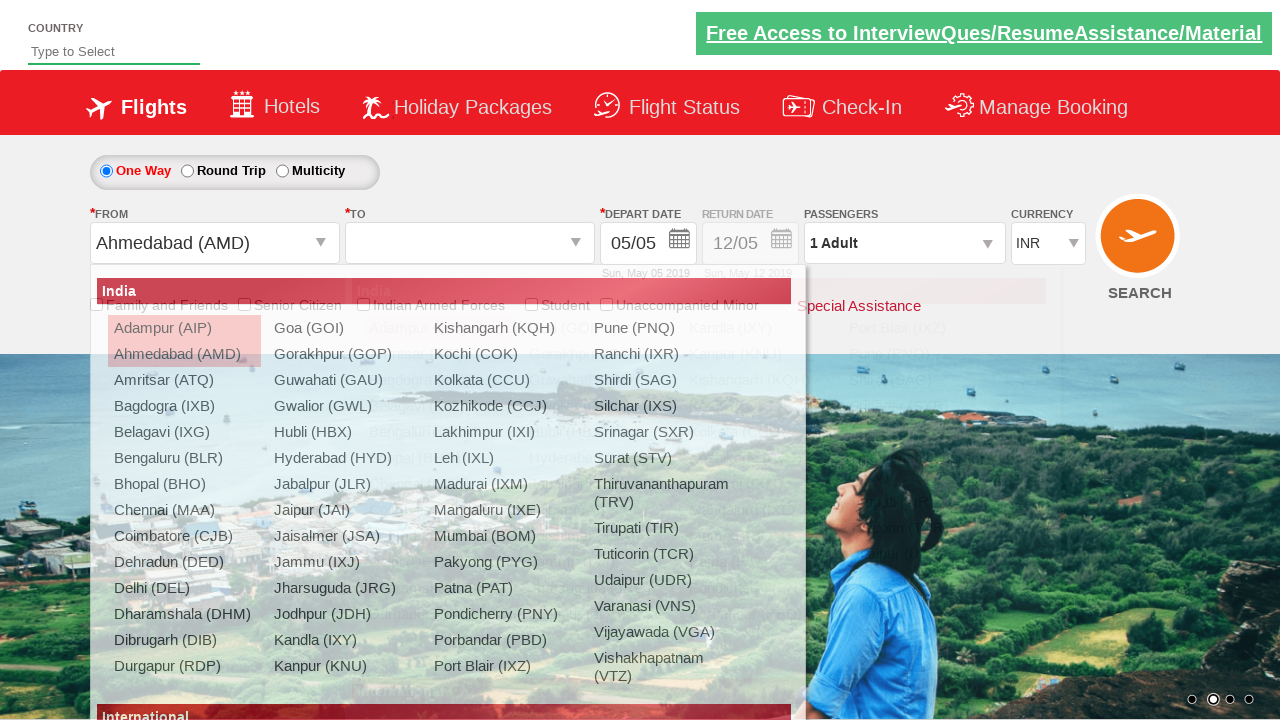

Selected BLR as destination airport at (439, 432) on xpath=//div[@id='glsctl00_mainContent_ddl_destinationStation1_CTNR']//a[@value='
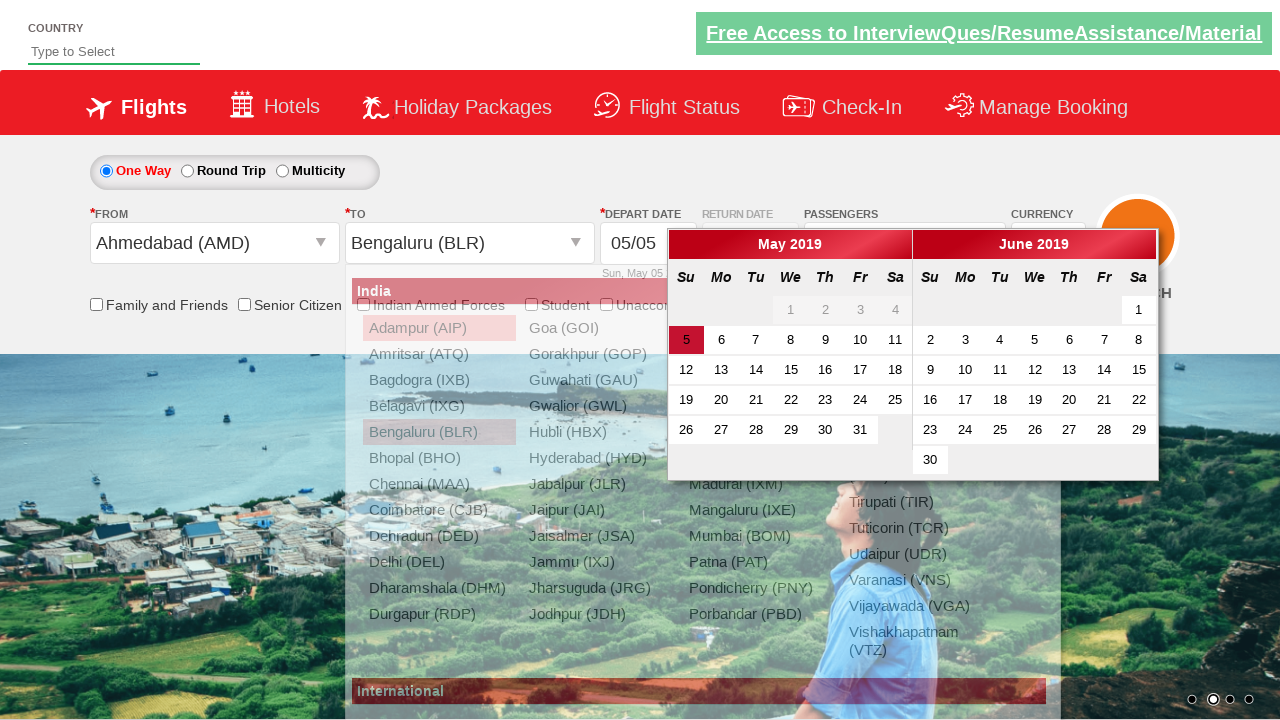

Clicked round trip radio button at (187, 171) on #ctl00_mainContent_rbtnl_Trip_1
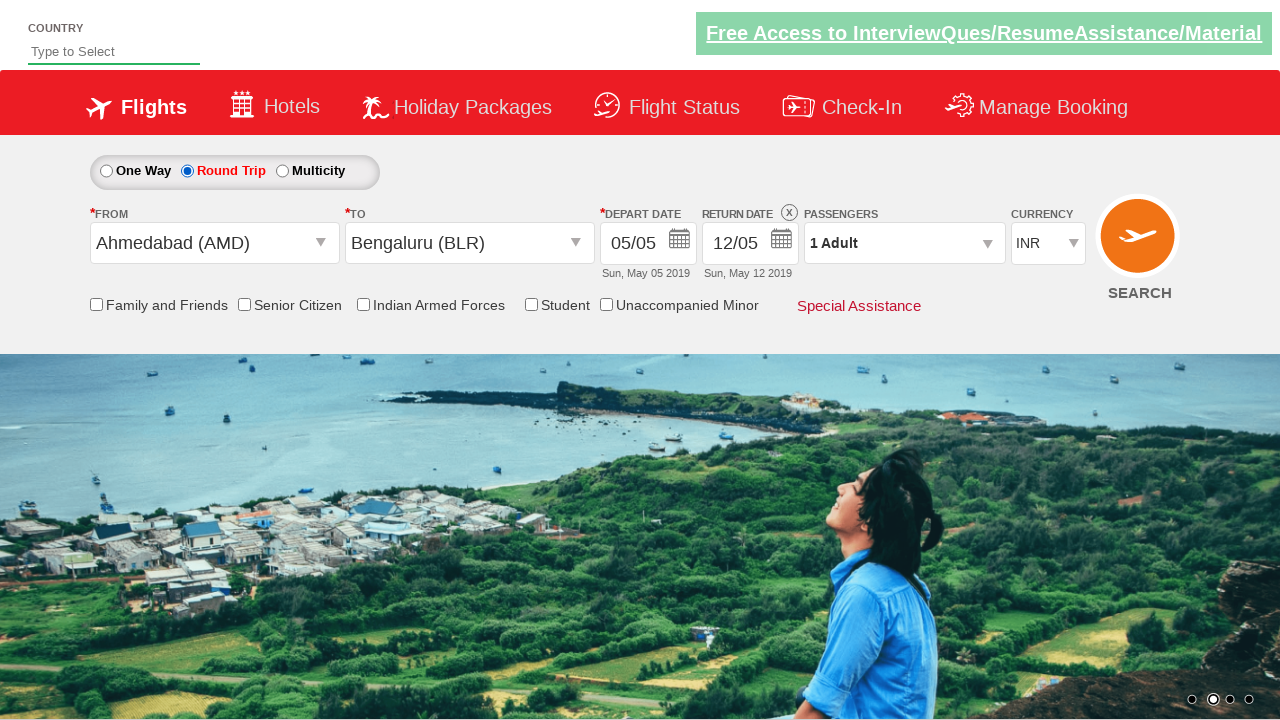

Verified return date field is now enabled
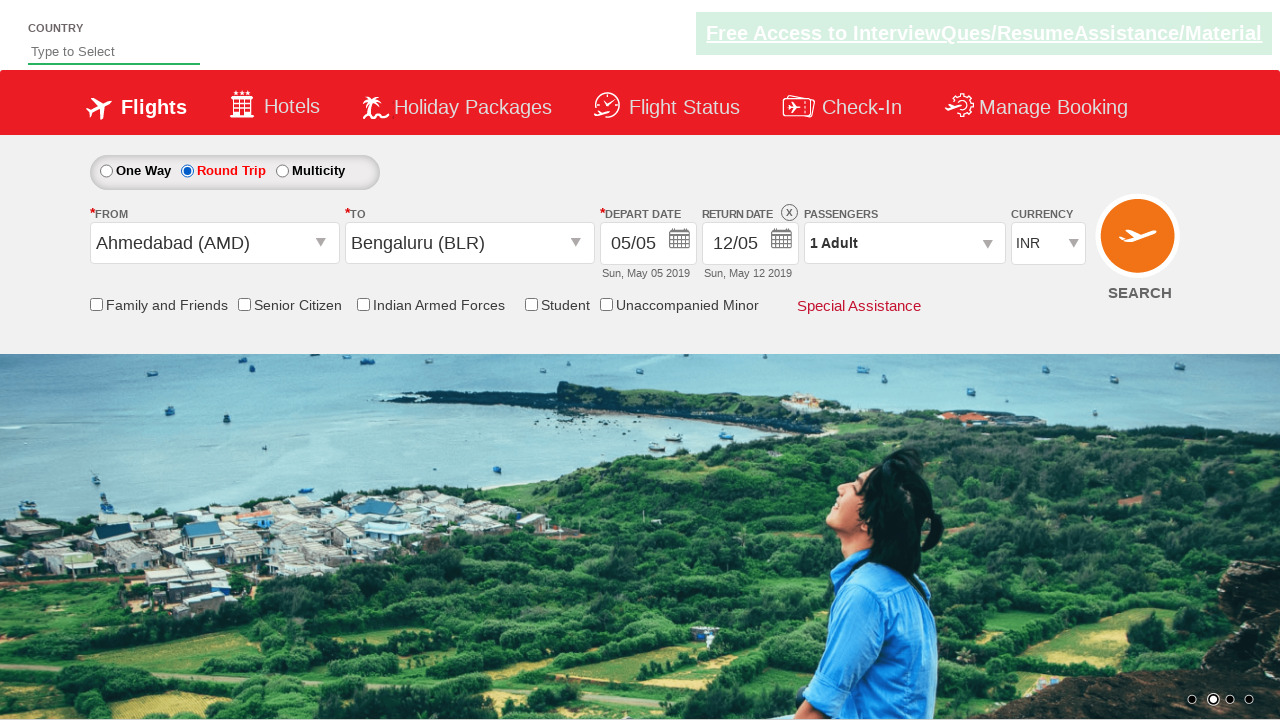

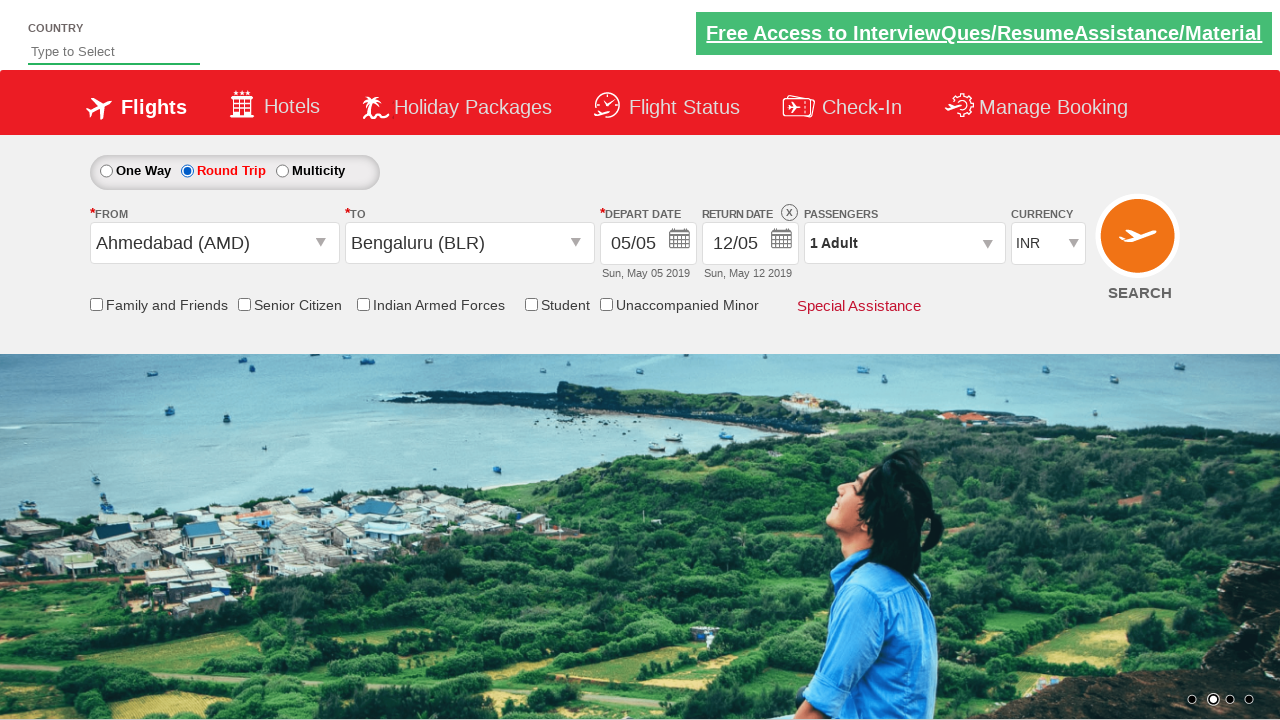